Tests multi-tab browser functionality by opening Selenium and Playwright websites in separate tabs, clicking the "Get Started" button on Playwright site, then switching back to the Selenium tab and clicking the "Downloads" link.

Starting URL: https://www.selenium.dev/

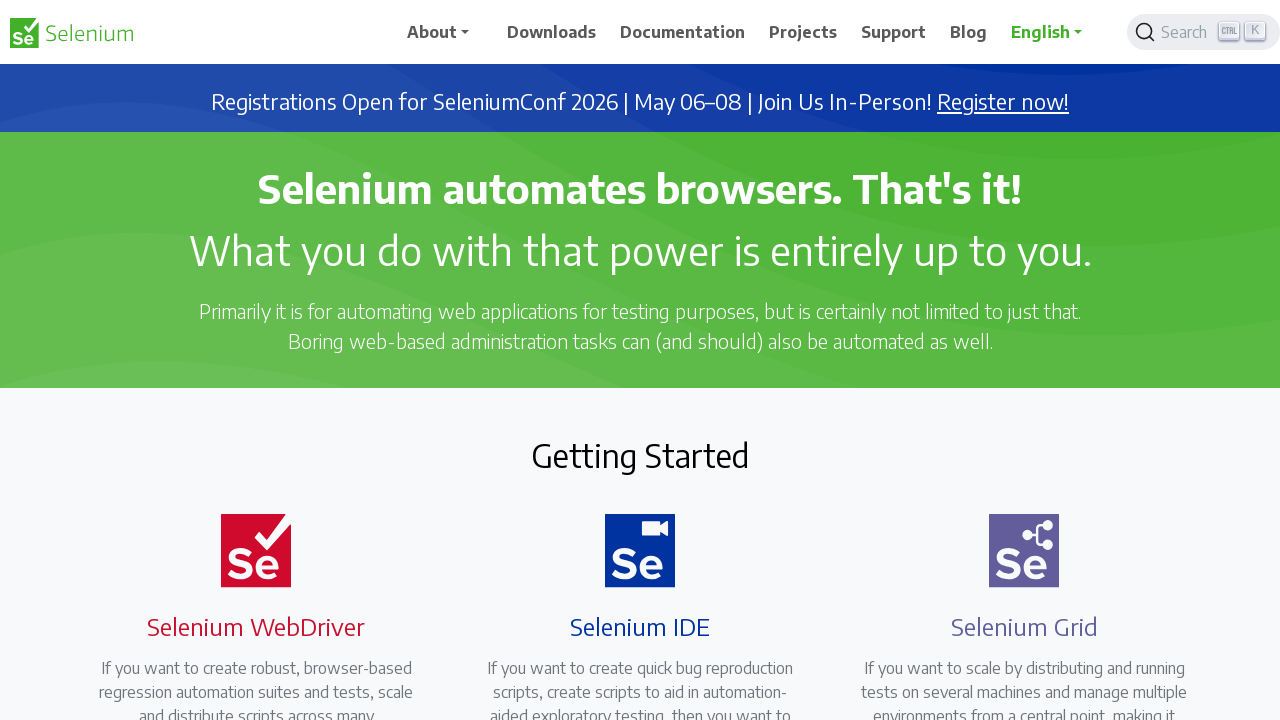

Opened a new tab for Playwright website
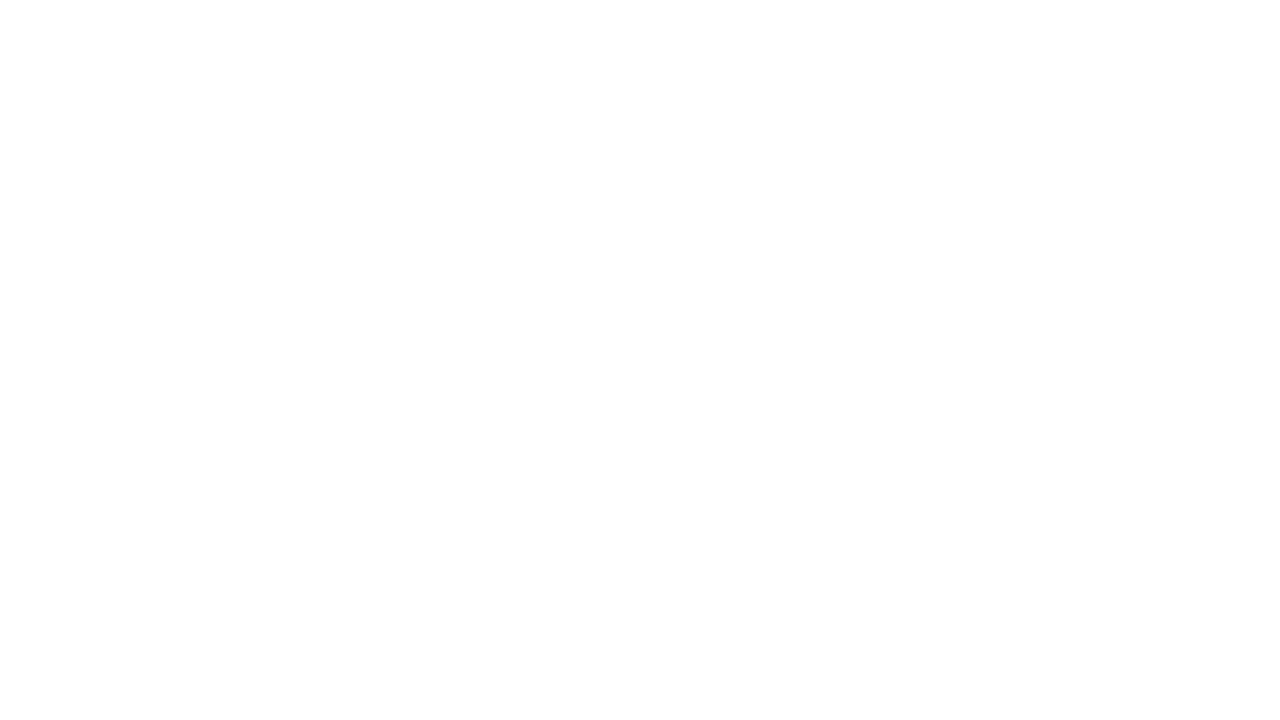

Navigated to Playwright website (https://playwright.dev/)
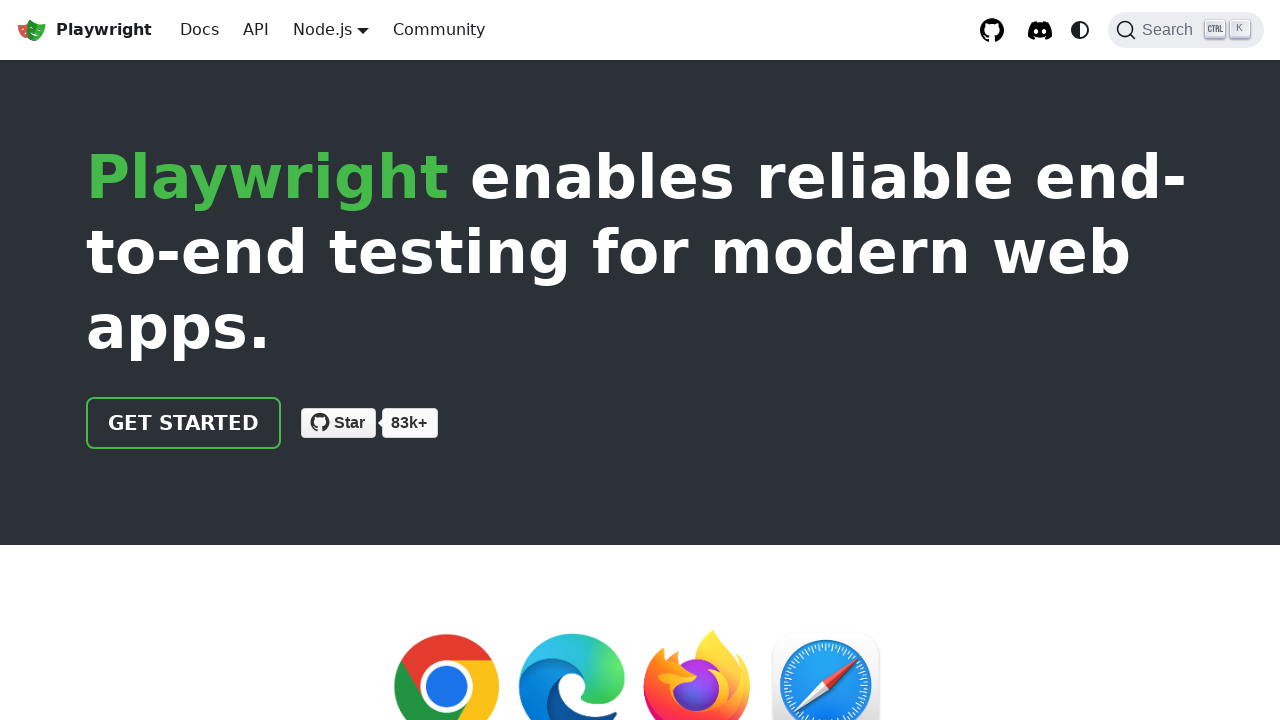

Clicked 'Get Started' button on Playwright site at (184, 423) on .getStarted_Sjon
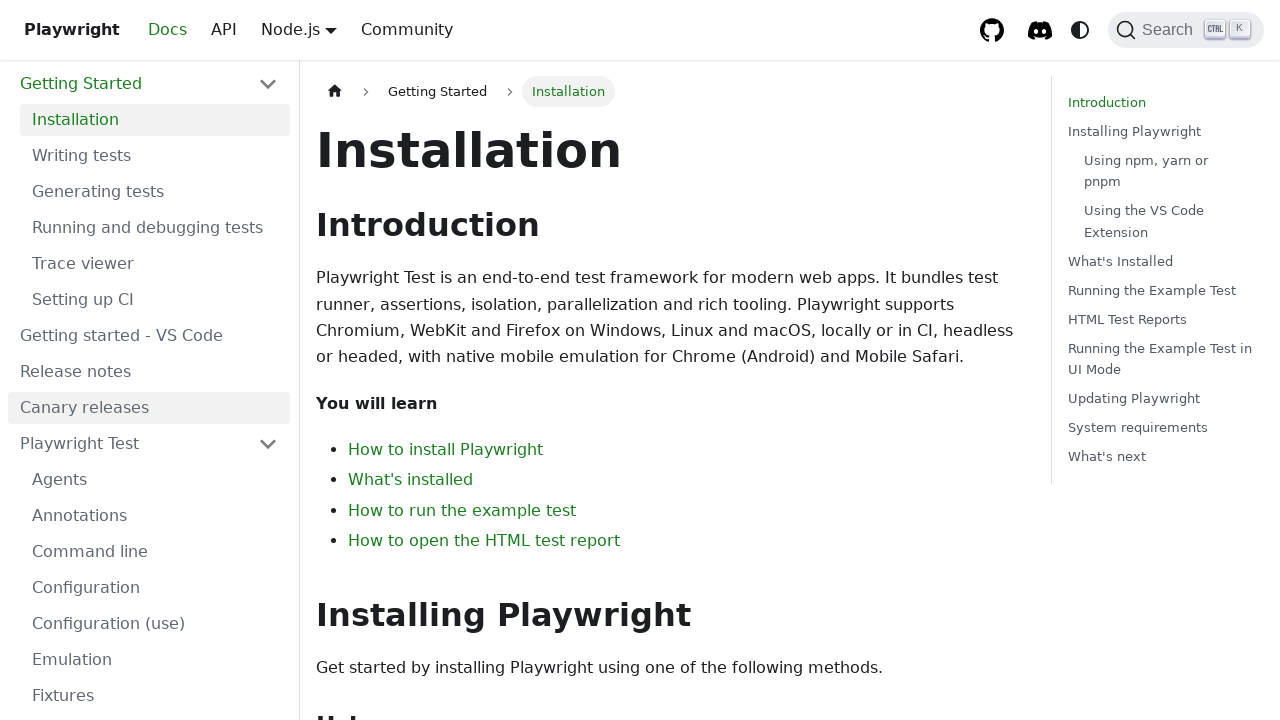

Switched back to Selenium tab
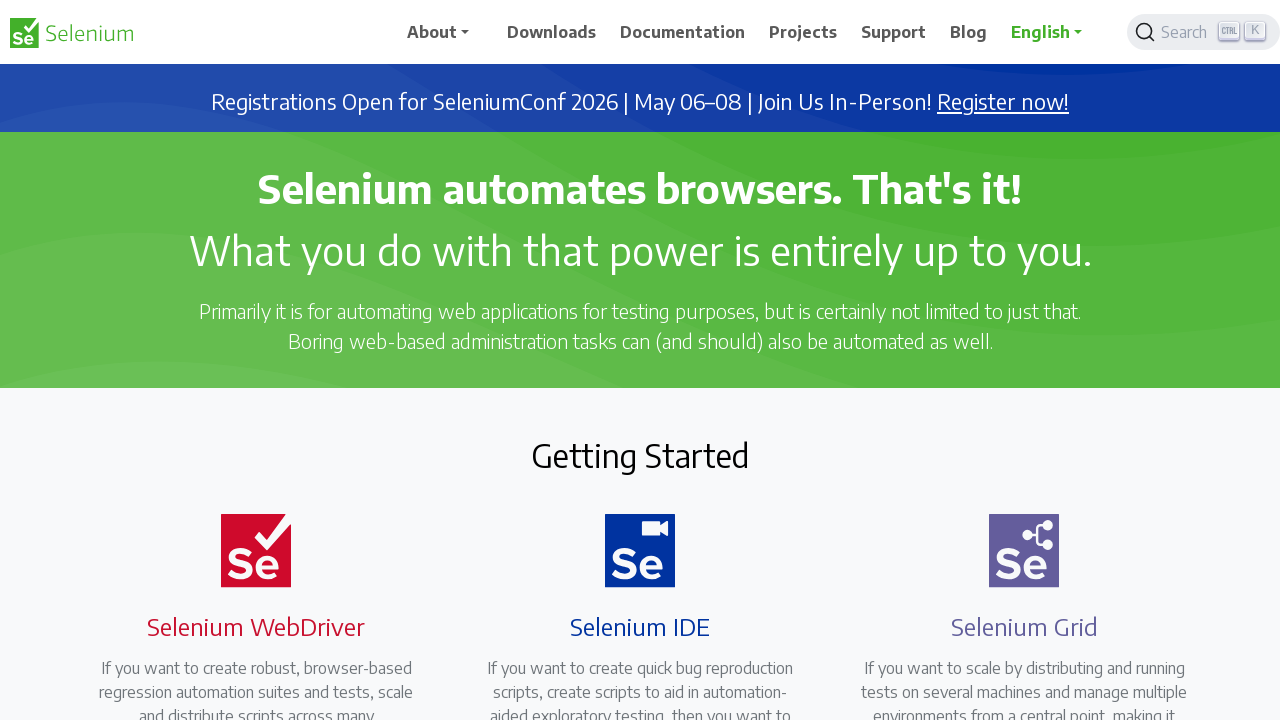

Clicked 'Downloads' link on Selenium site at (552, 32) on xpath=//span[normalize-space()='Downloads']
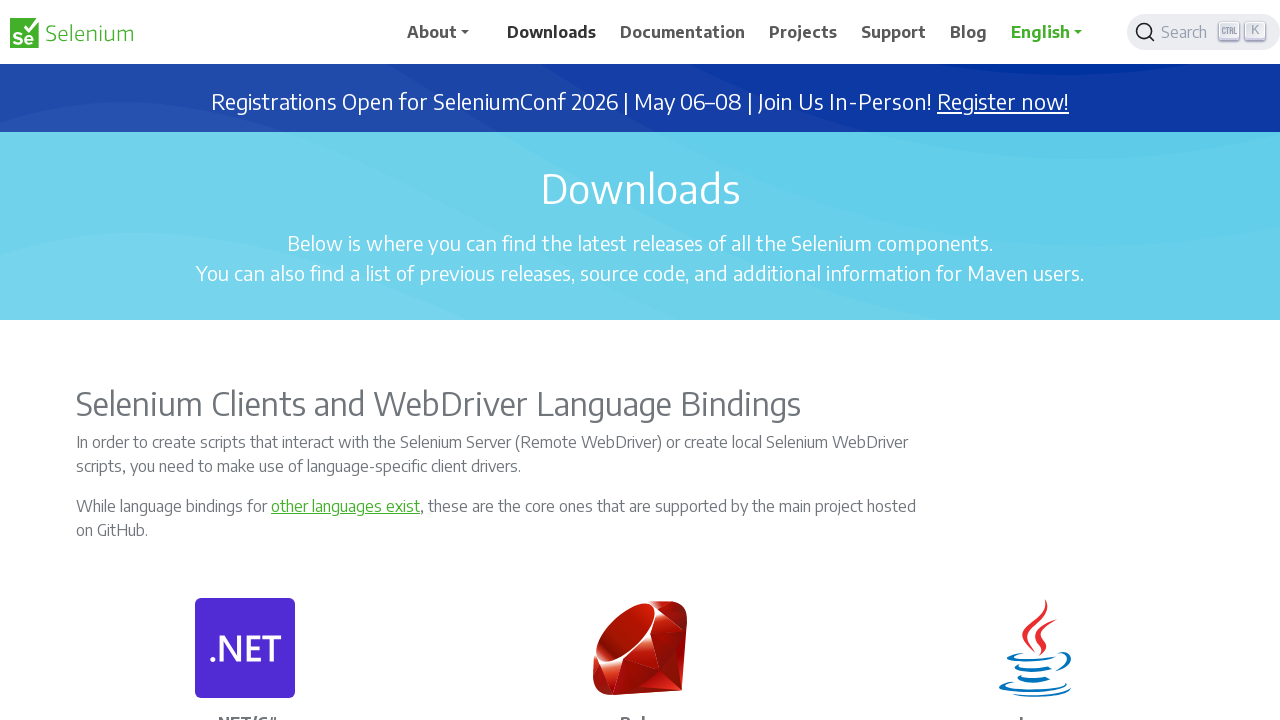

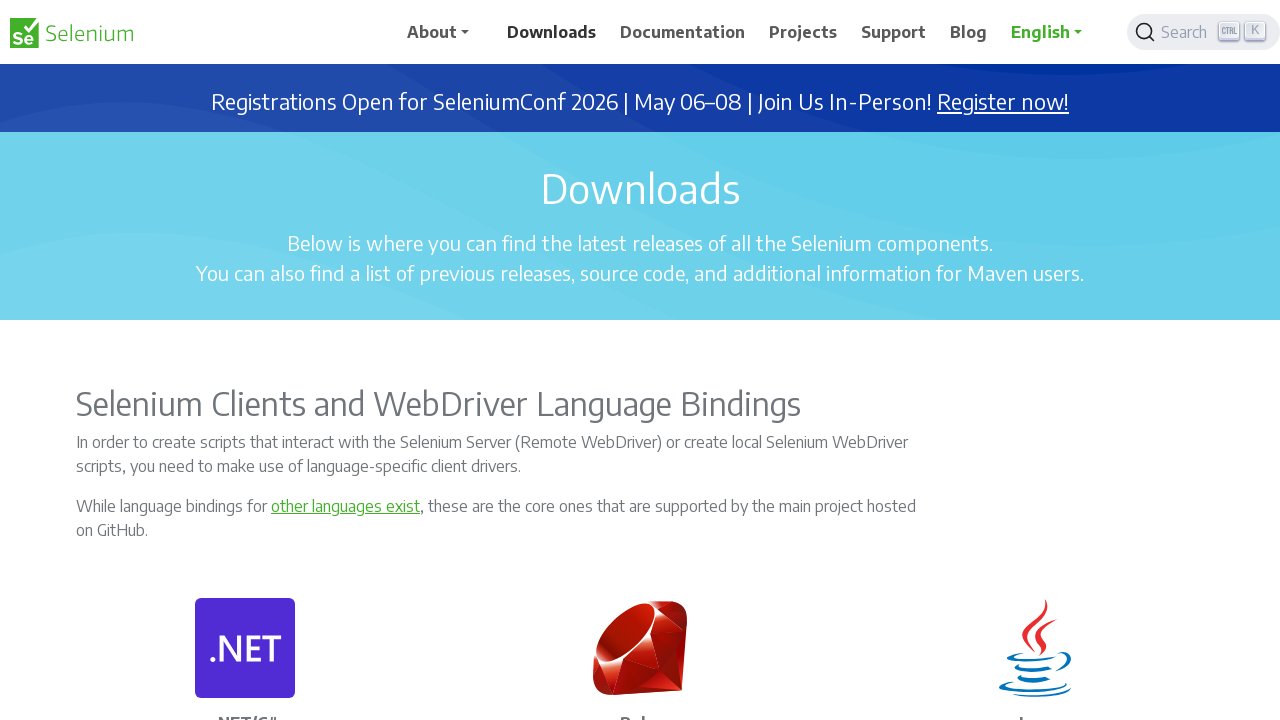